Automates a math challenge form by extracting a value from an image attribute, calculating a mathematical function, and submitting the form with checkbox and radio button selections

Starting URL: http://suninjuly.github.io/get_attribute.html

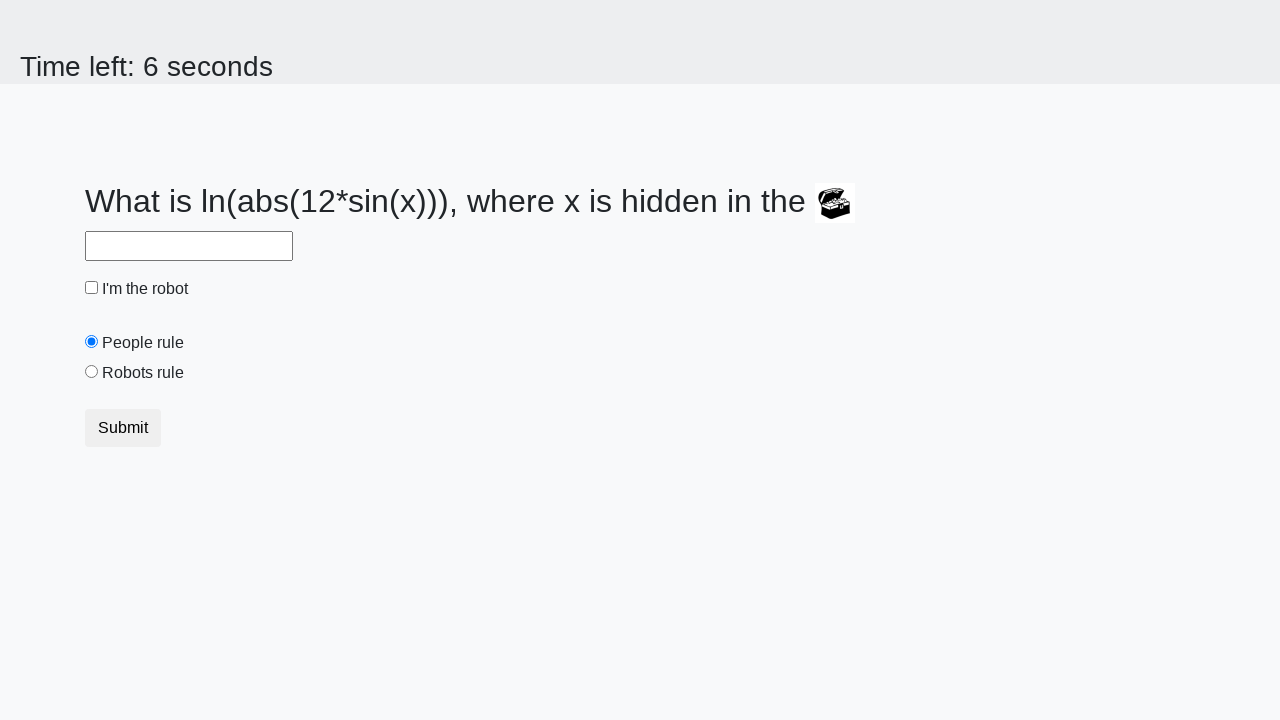

Located the form image element with treasure chest
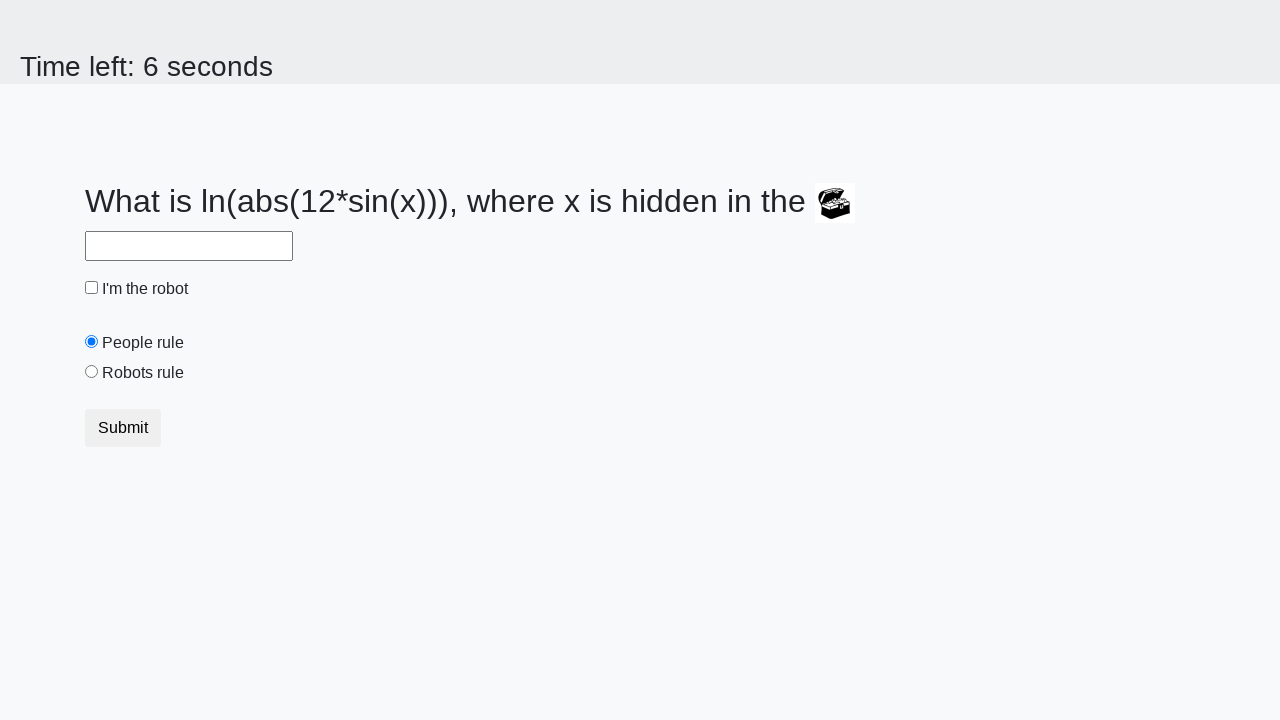

Extracted valuex attribute from image element
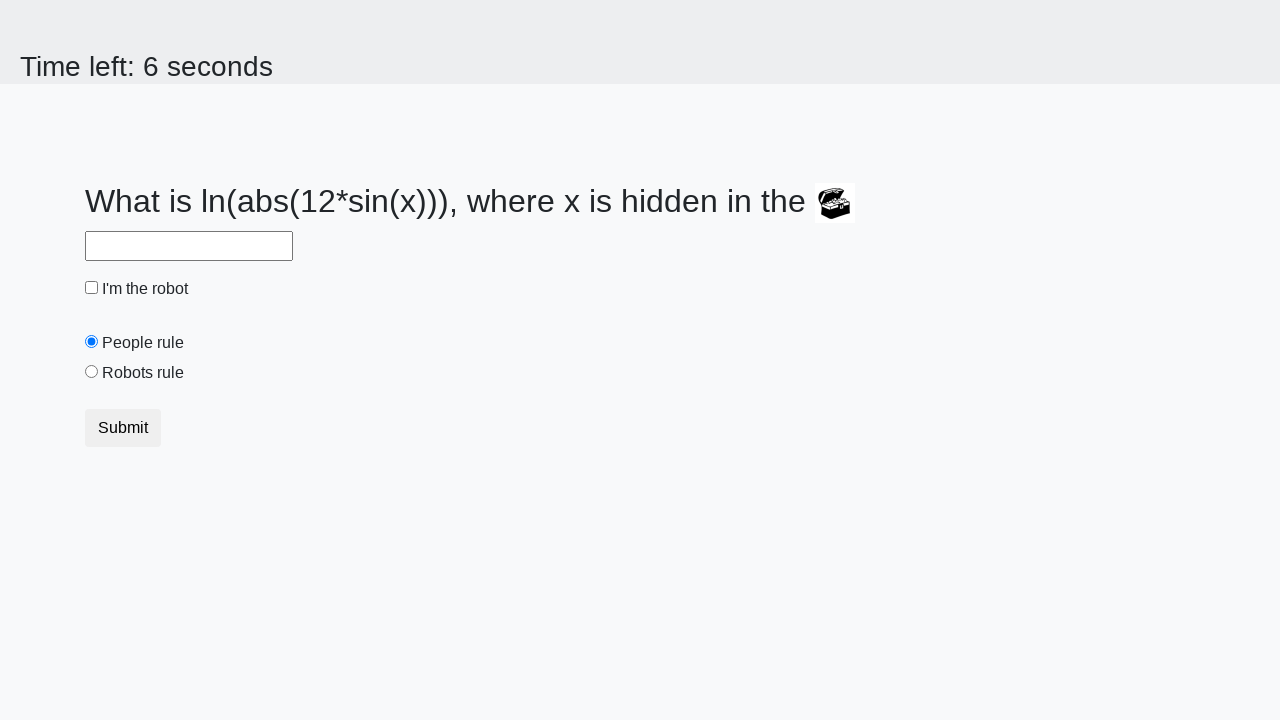

Calculated mathematical function: log(abs(12*sin(x)))
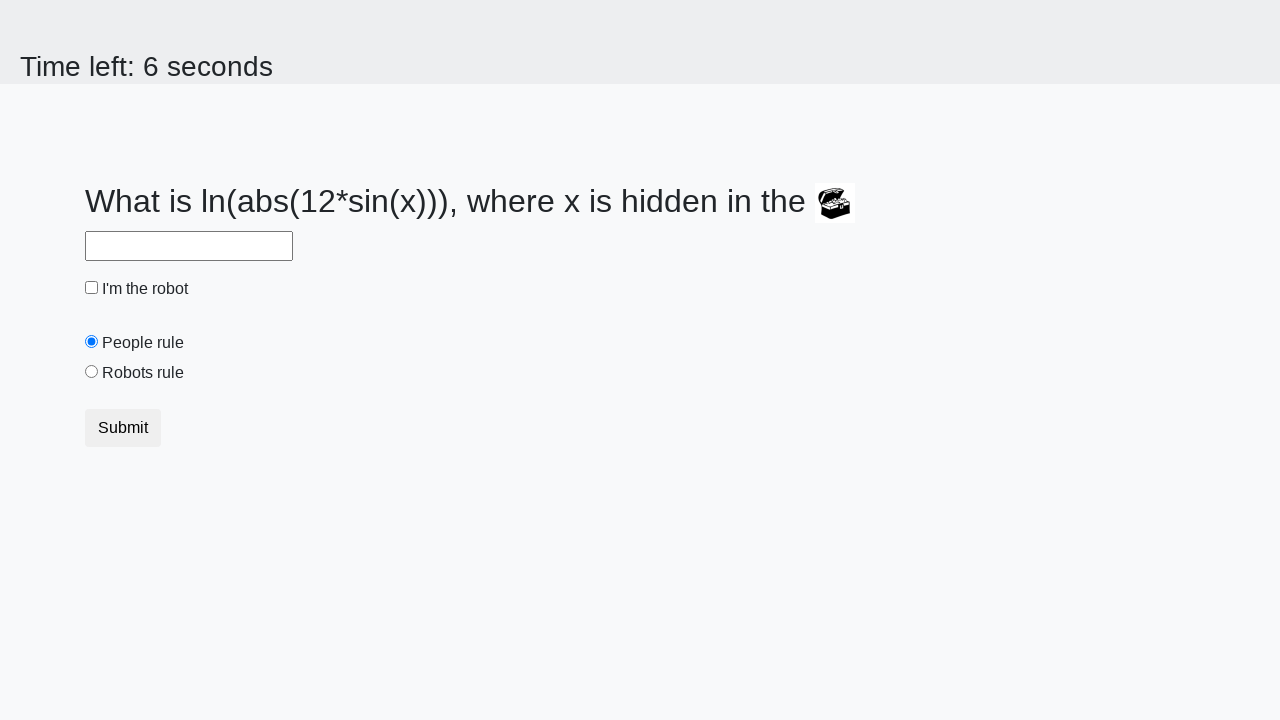

Filled answer field with calculated result on #answer
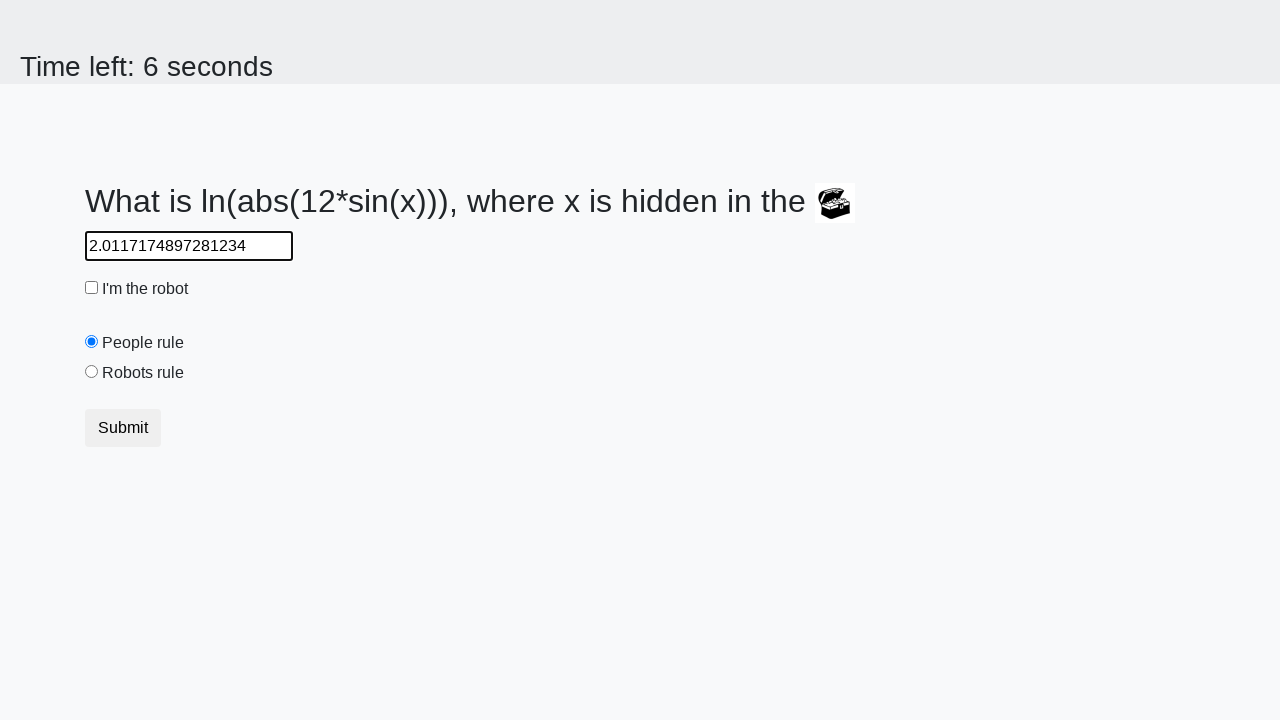

Checked the 'I'm the robot' checkbox at (92, 288) on #robotCheckbox
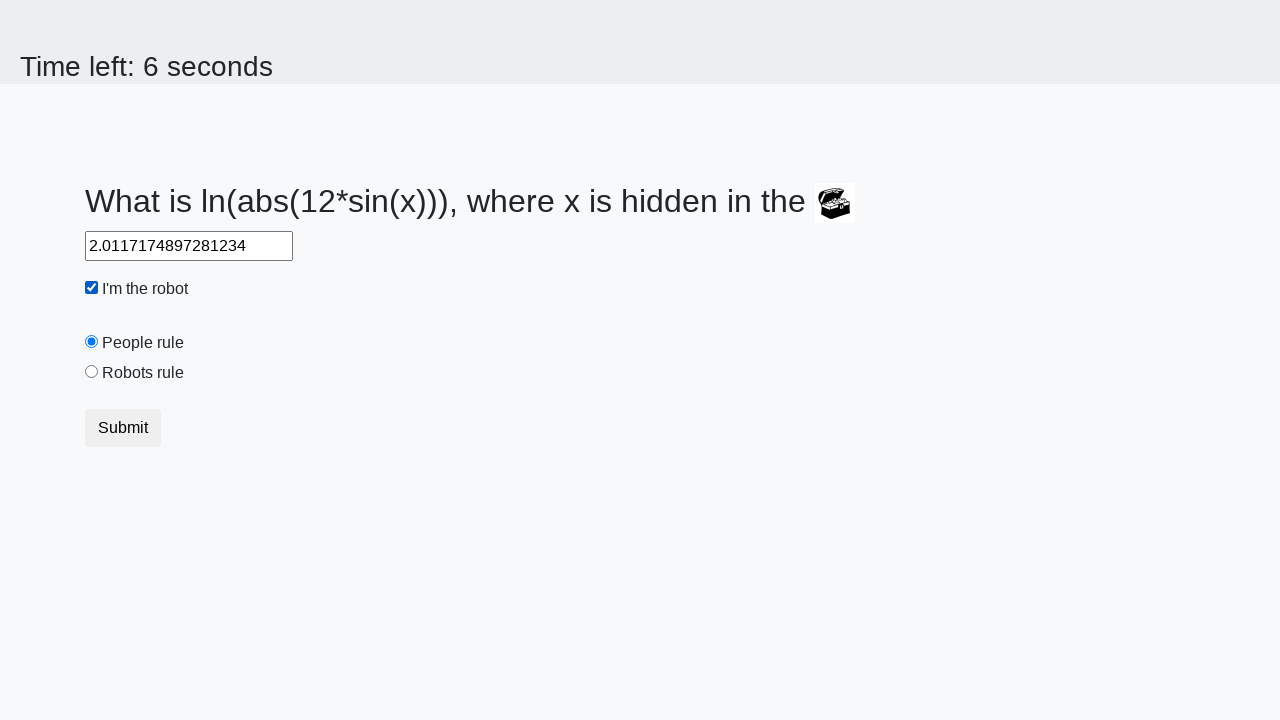

Selected the 'Robots rule!' radio button at (92, 372) on #robotsRule
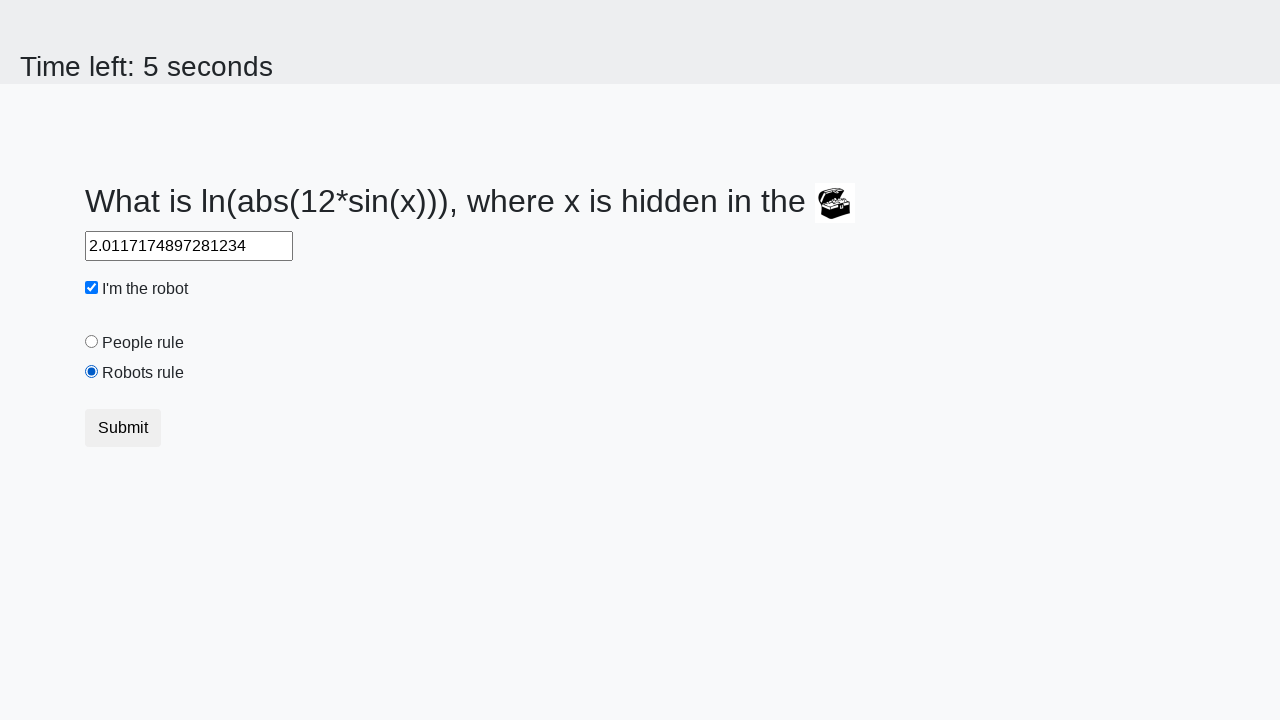

Clicked the submit button at (123, 428) on button.btn
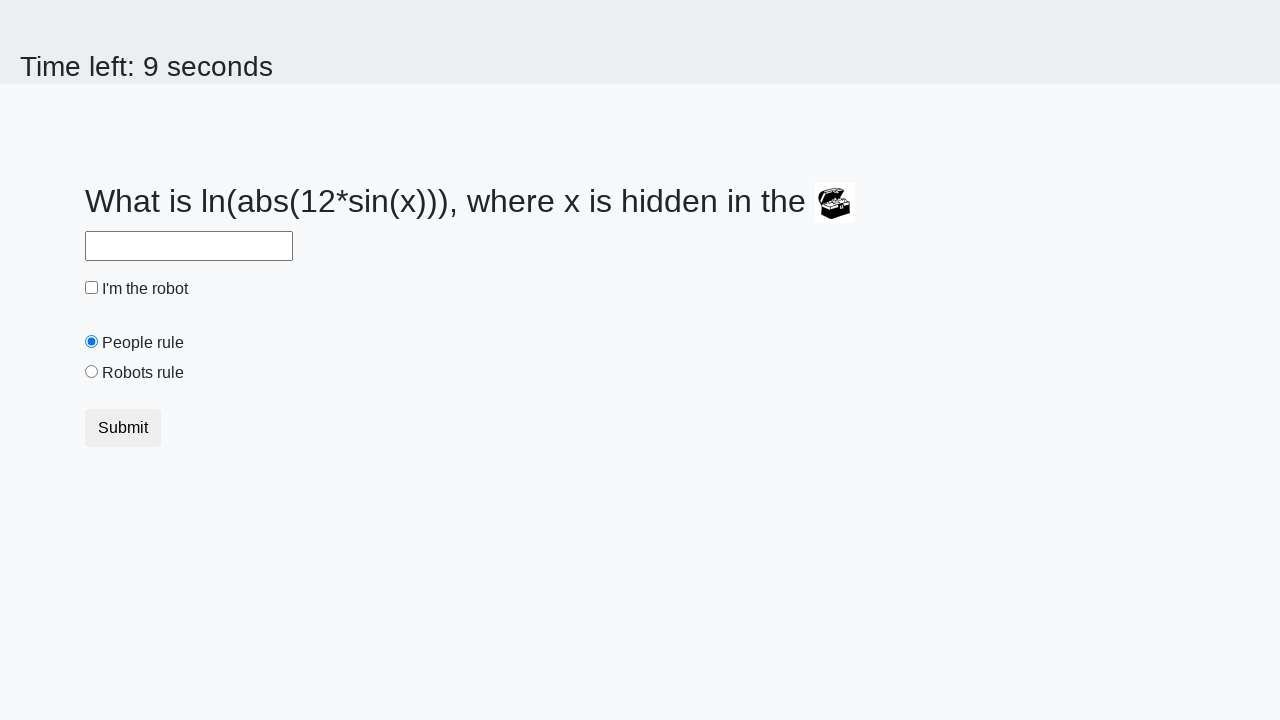

Set up alert handler to accept confirmation dialog
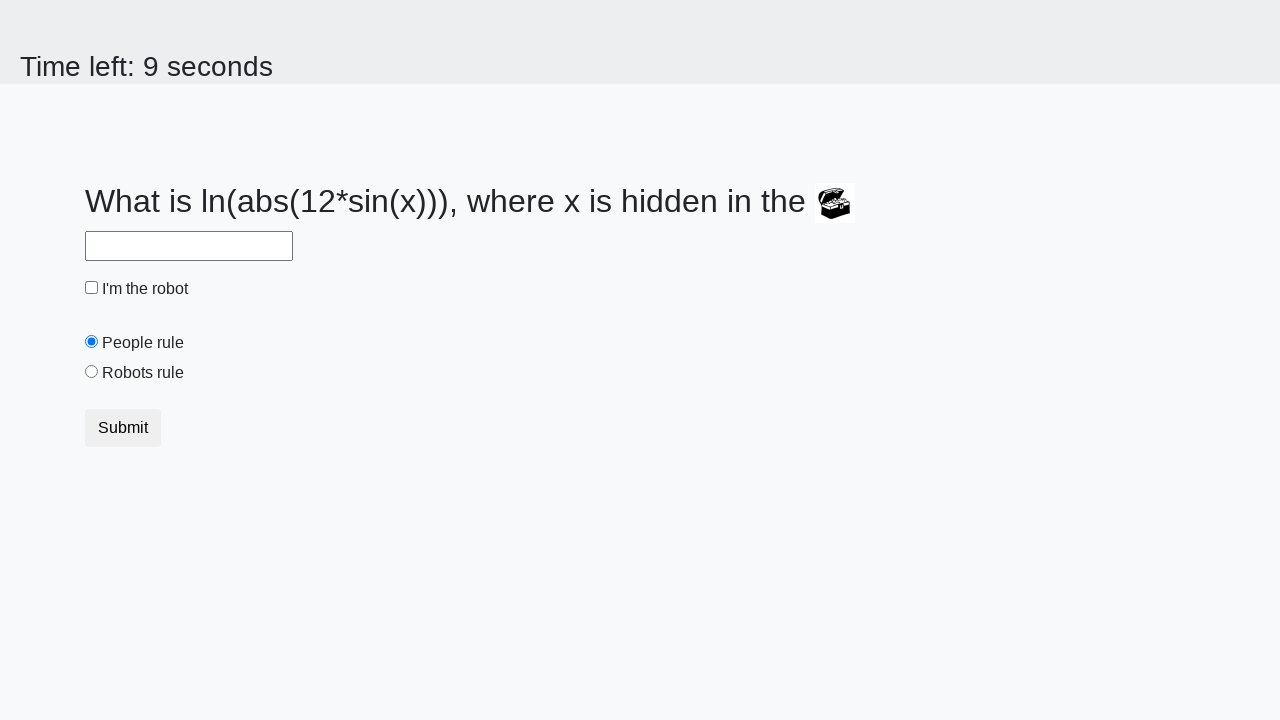

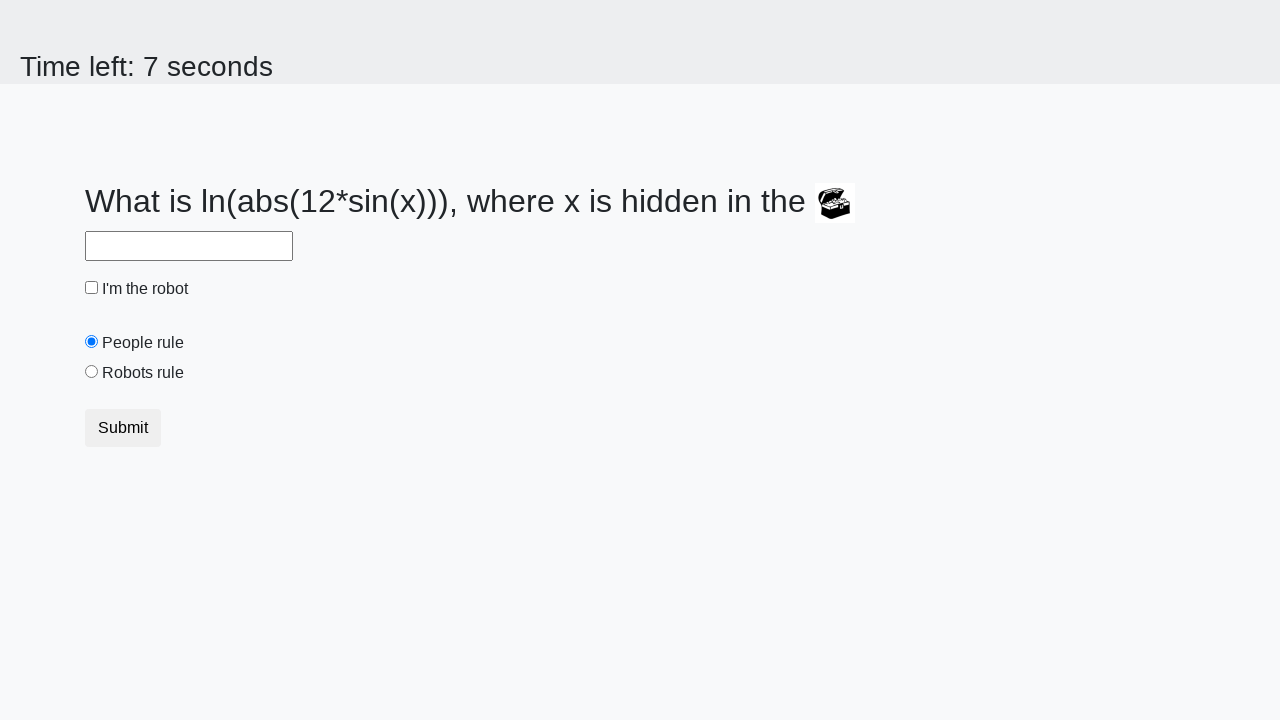